Tests adding multiple items to shopping cart and verifies they appear in cart

Starting URL: https://www.saucedemo.com/

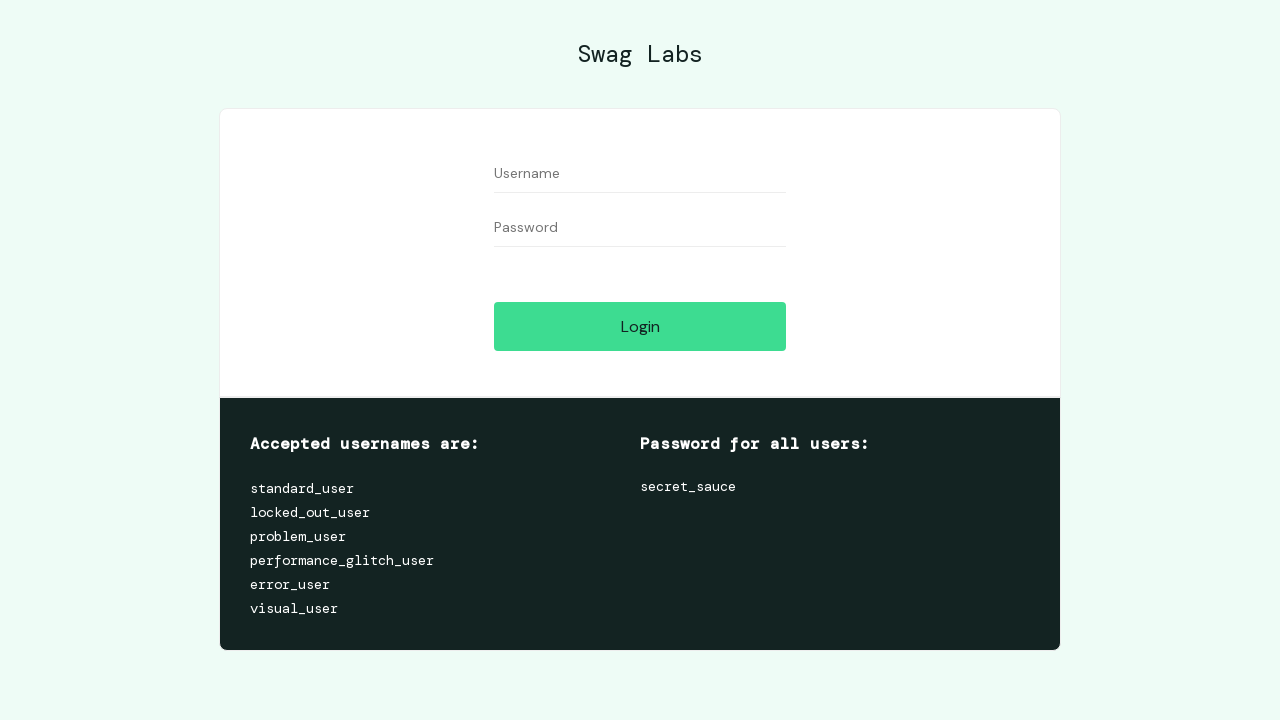

Filled username field with 'standard_user' on input#user-name
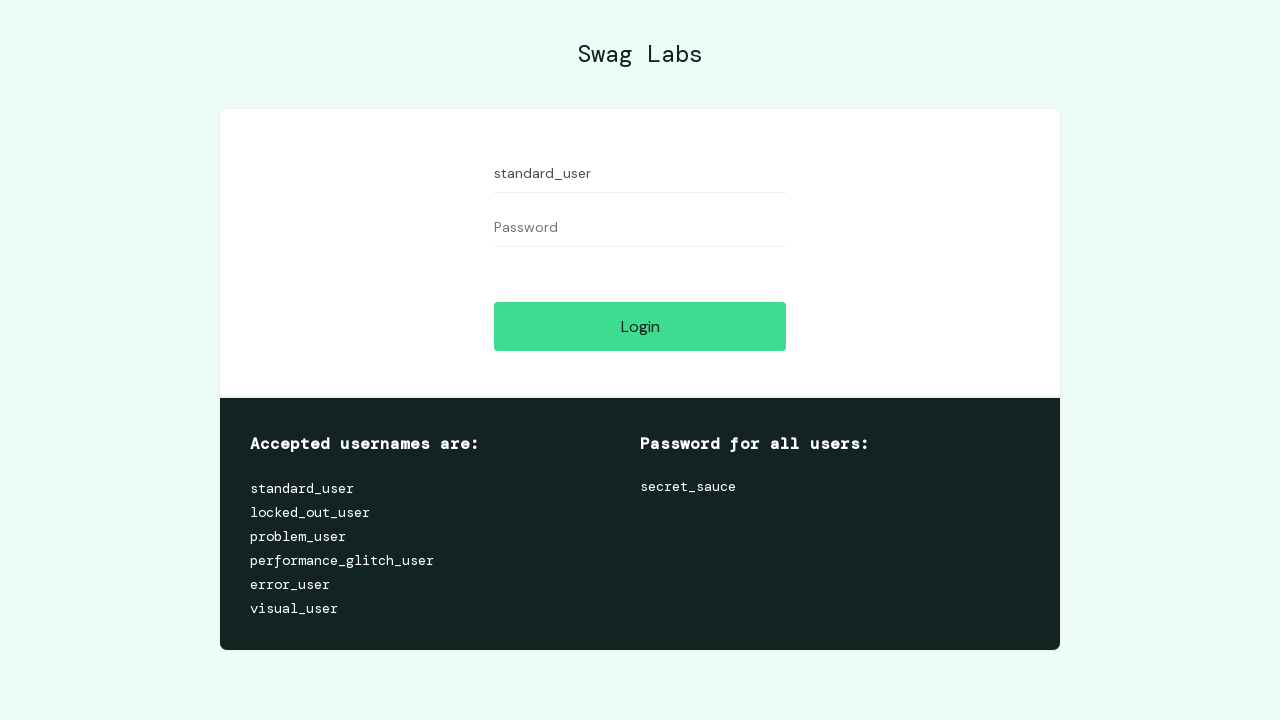

Filled password field with 'secret_sauce' on input#password
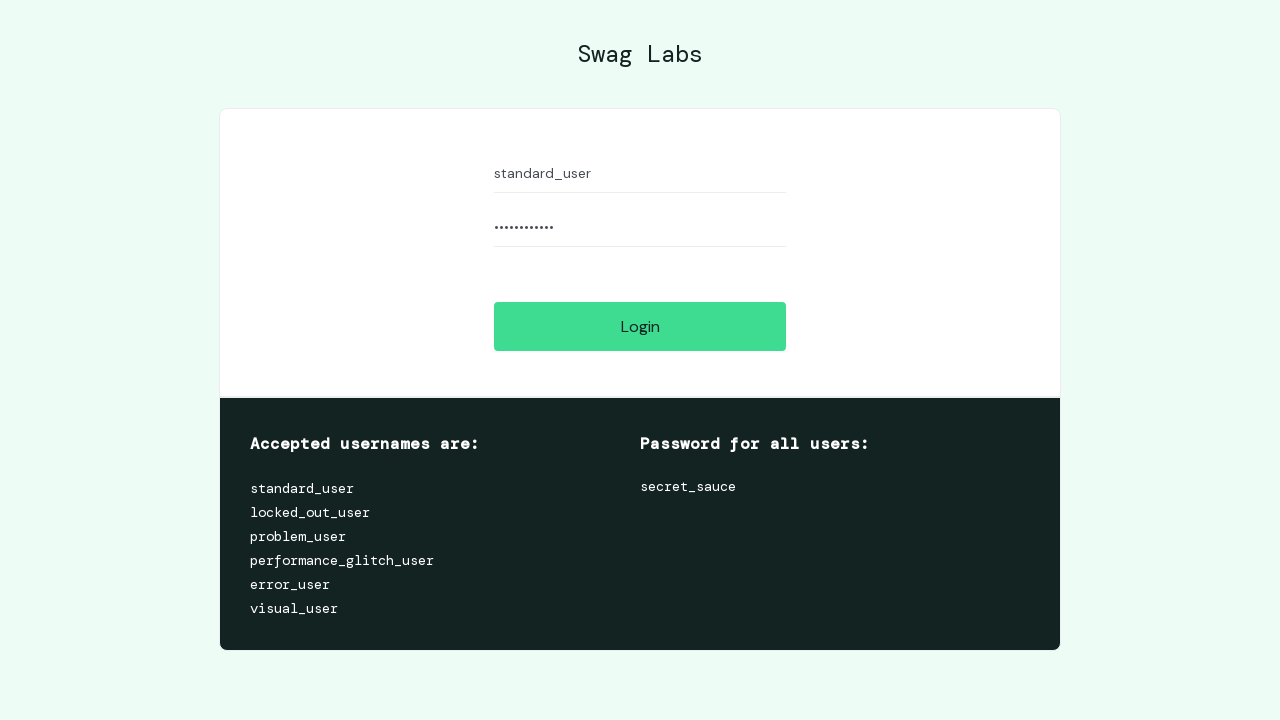

Clicked login button at (640, 326) on input#login-button
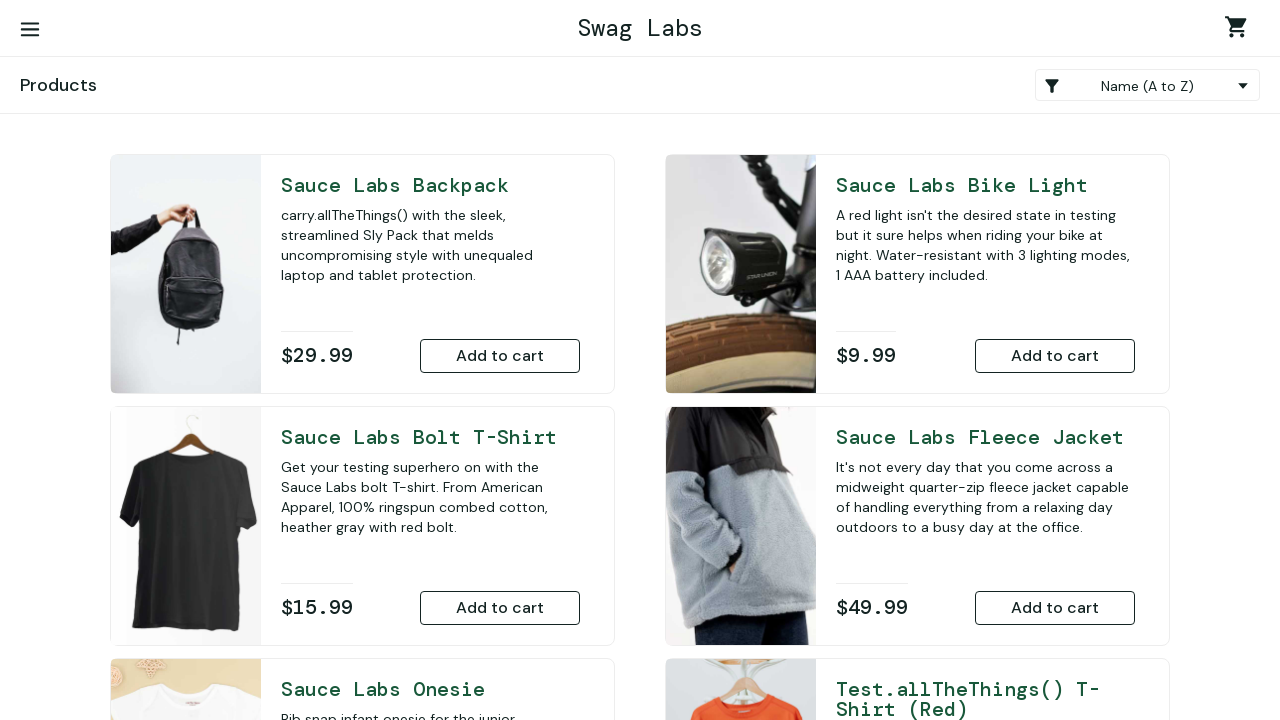

Inventory page loaded successfully
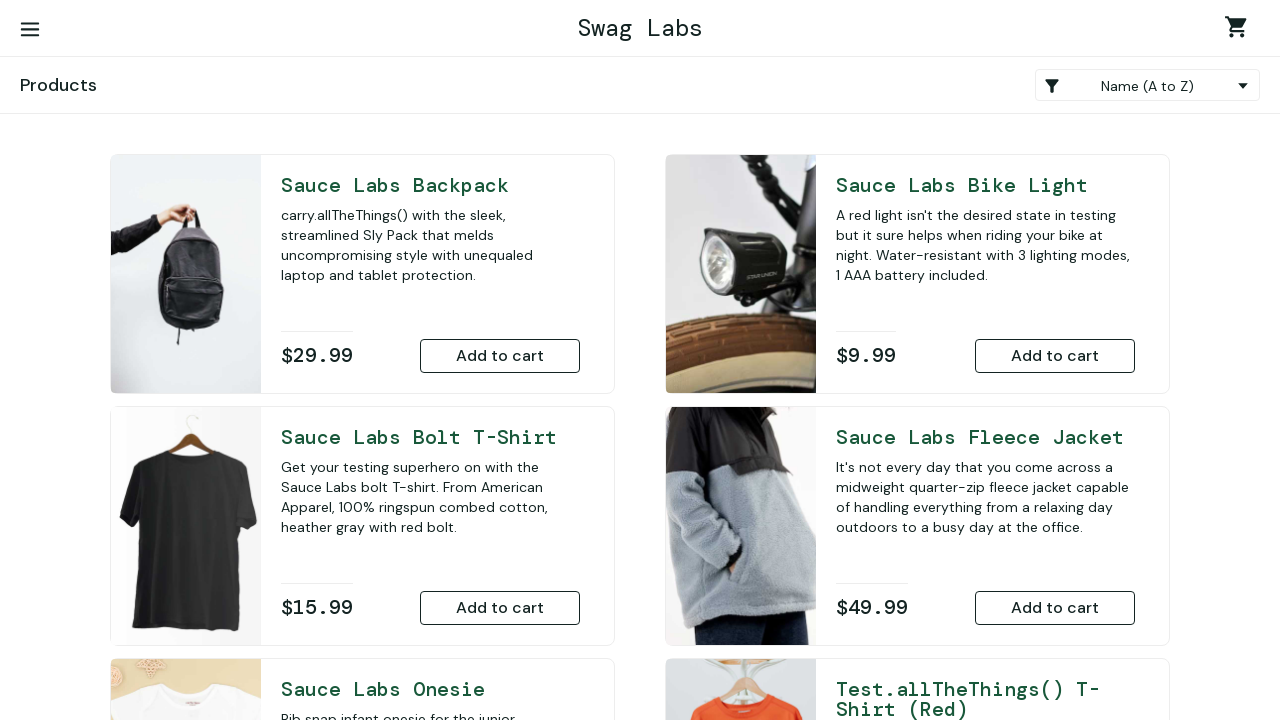

Added Sauce Labs Backpack to cart at (500, 356) on xpath=/html/body/div/div/div/div[2]/div/div/div/div[1]/div[2]/div[2]/button
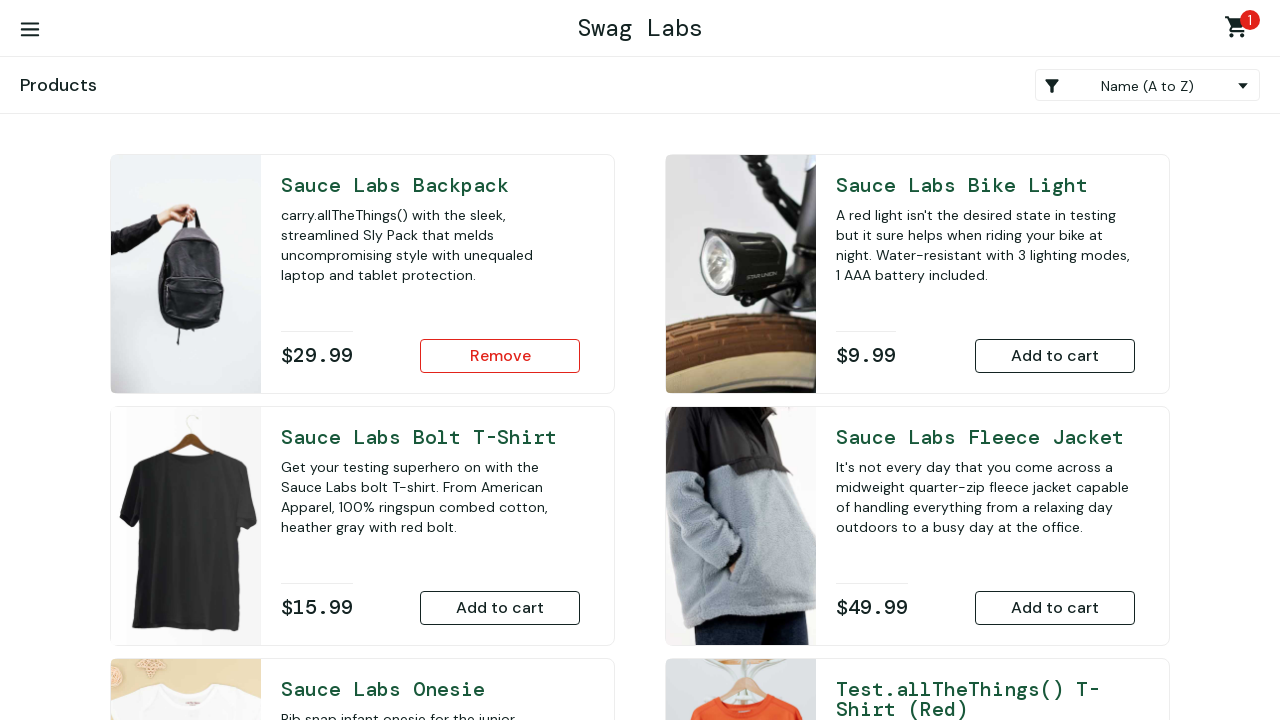

Added Test.allTheThings() T-Shirt to cart at (1055, 470) on xpath=/html/body/div/div/div/div[2]/div/div/div/div[6]/div[2]/div[2]/button
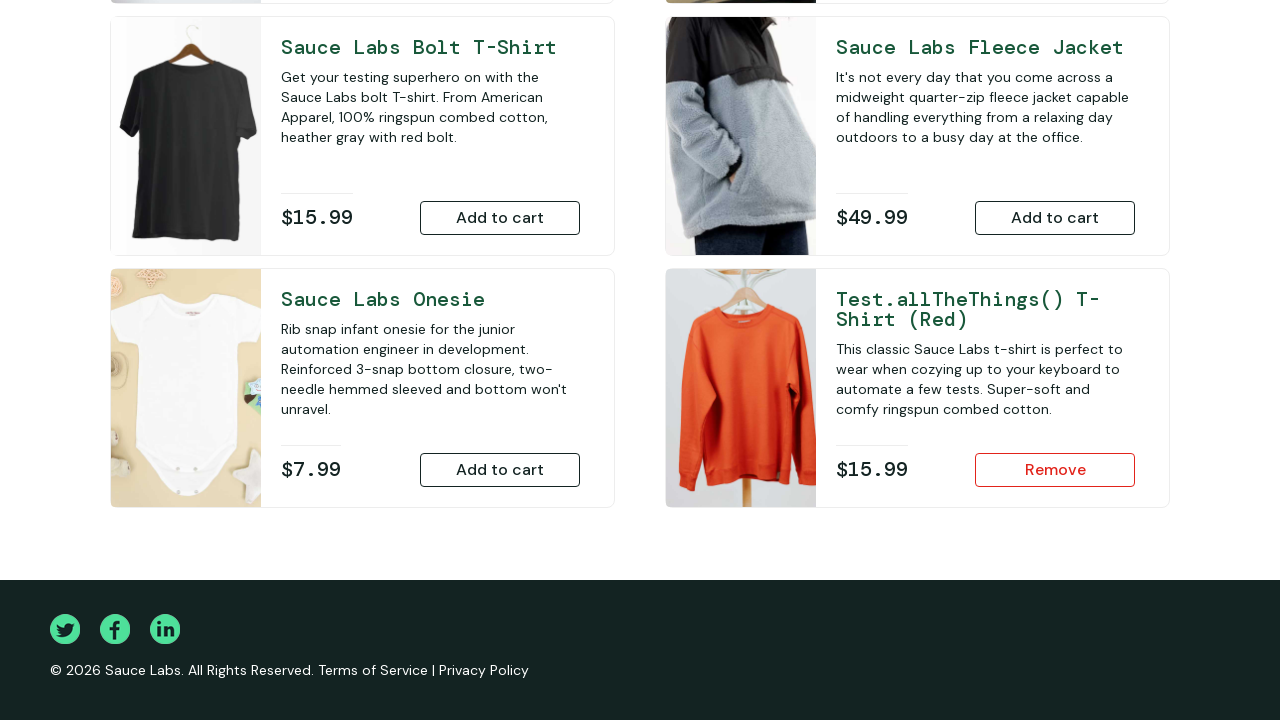

Clicked shopping cart icon to navigate to cart at (1240, 30) on xpath=/html/body/div/div/div/div[1]/div[1]/div[3]/a
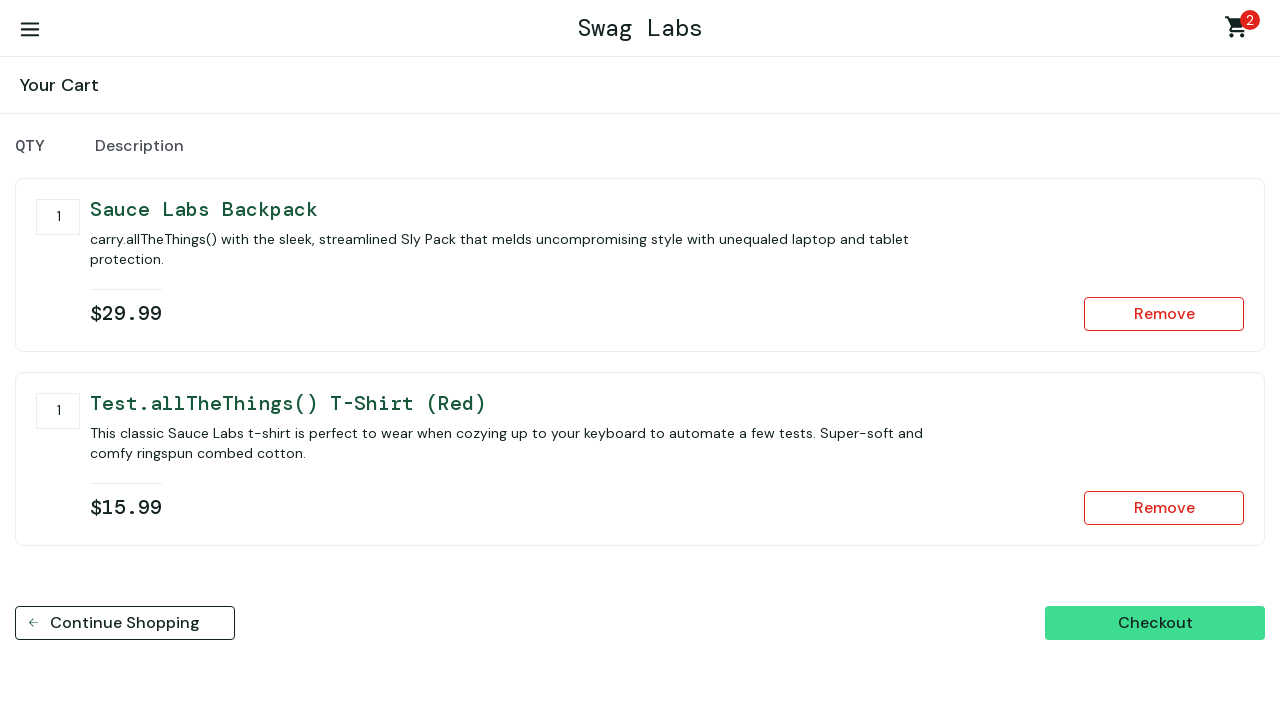

Cart items loaded and are visible
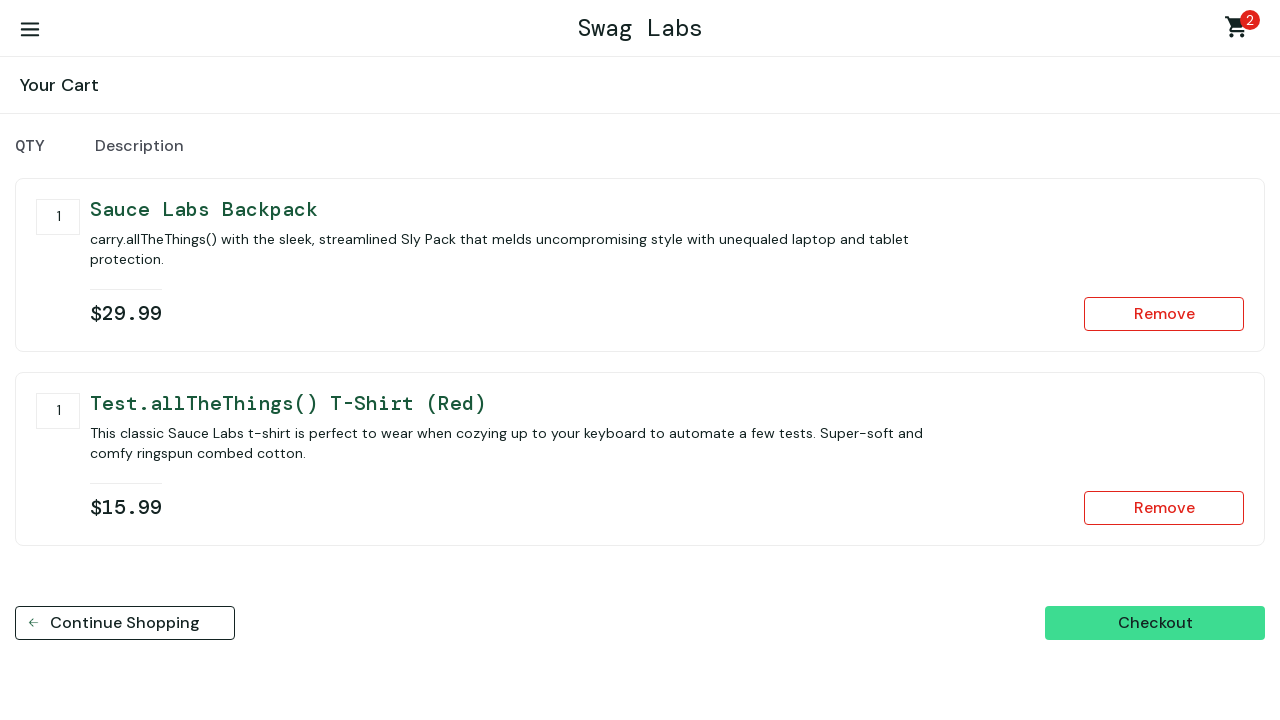

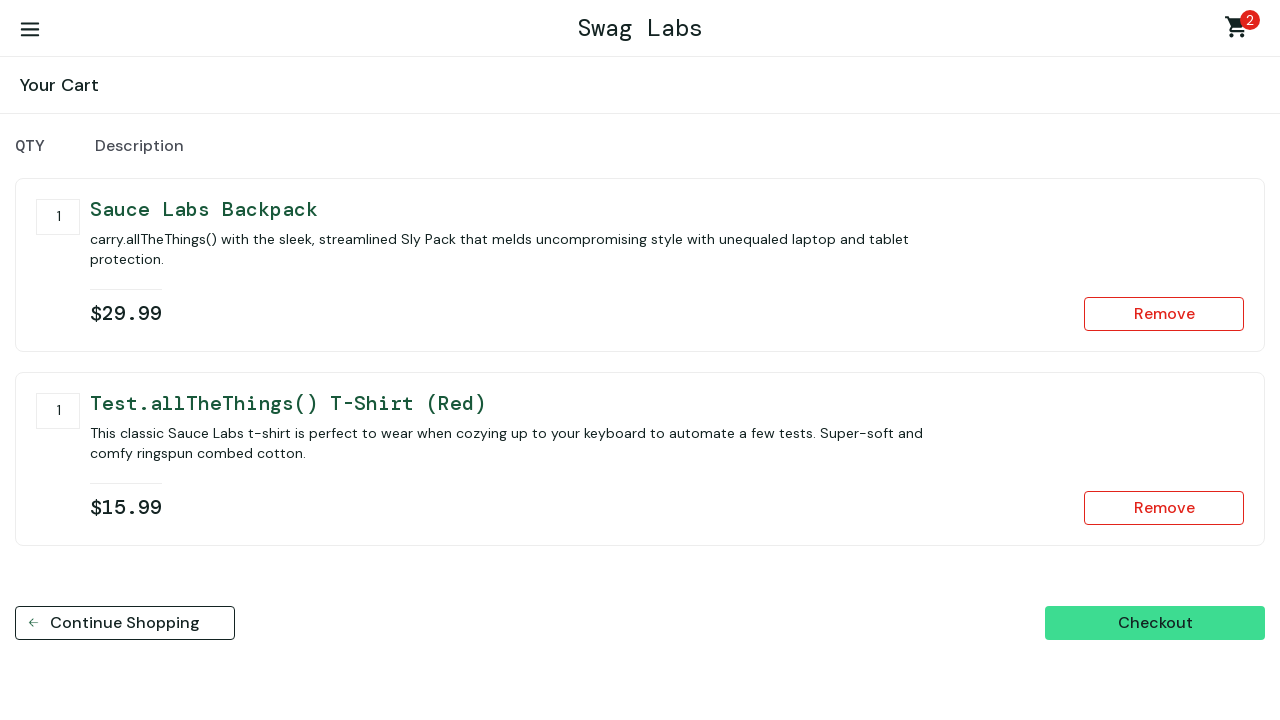